Tests the Text Box form functionality by navigating to Elements section, filling out full name, email, current address, and permanent address fields, then submitting the form.

Starting URL: https://demoqa.com/

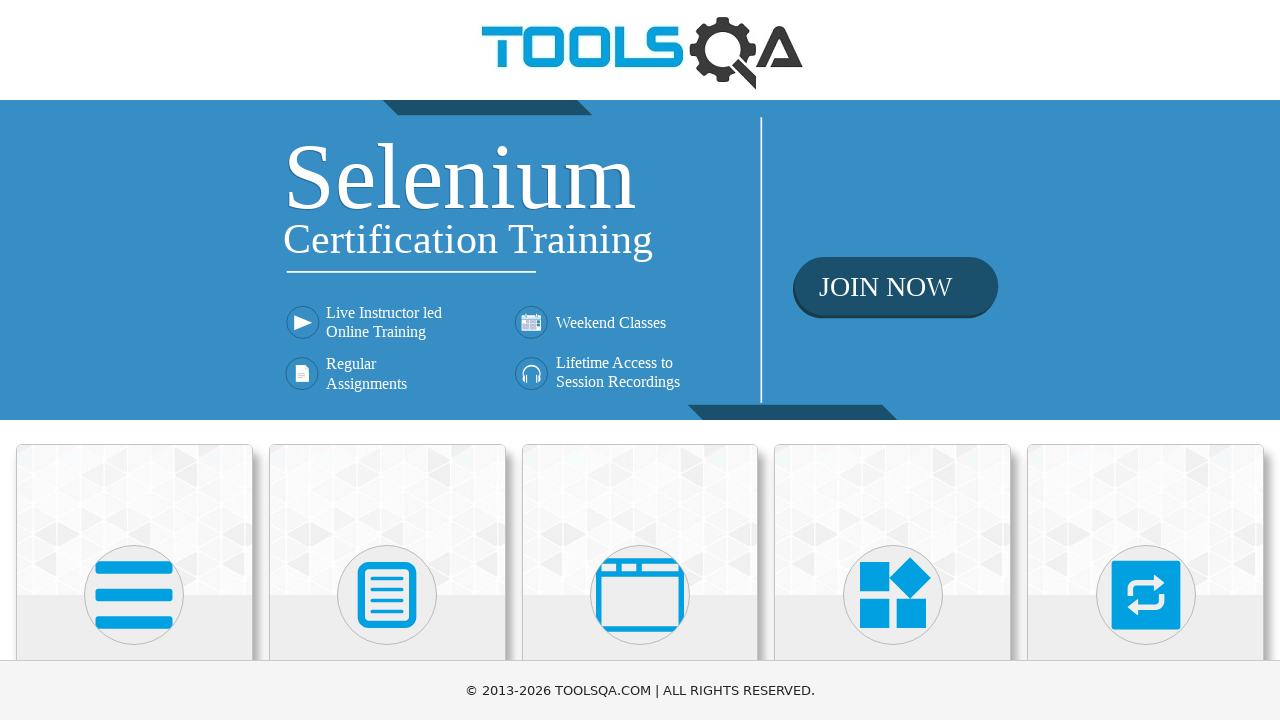

Clicked on Elements card at (134, 520) on .card-up
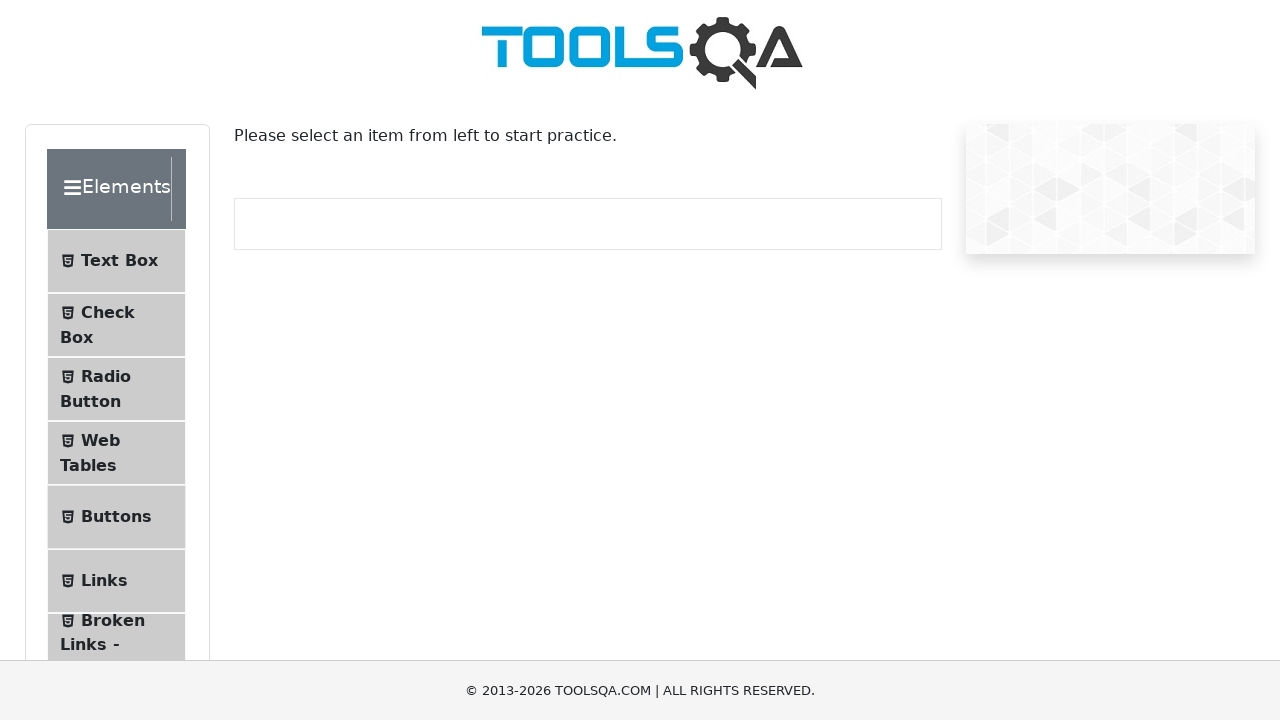

Clicked on Text Box menu item at (119, 261) on xpath=//span[normalize-space()='Text Box']
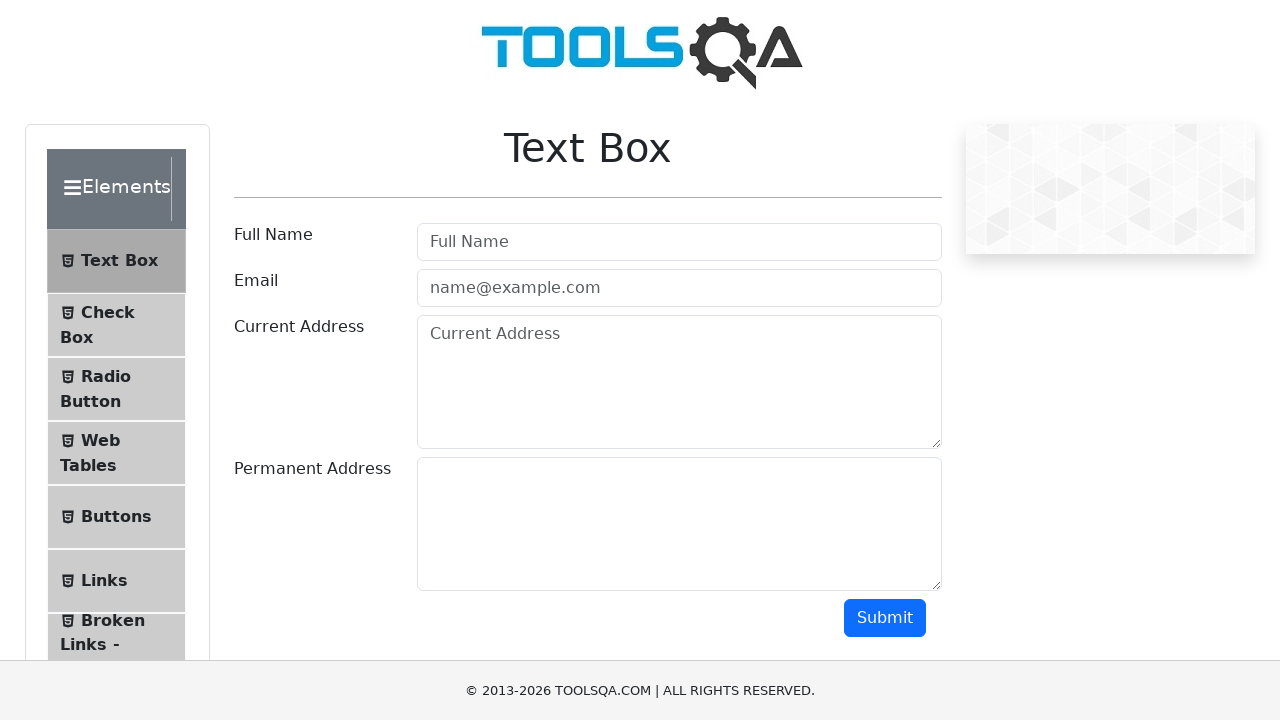

Filled Full Name field with 'Anto Moldovan' on #userName
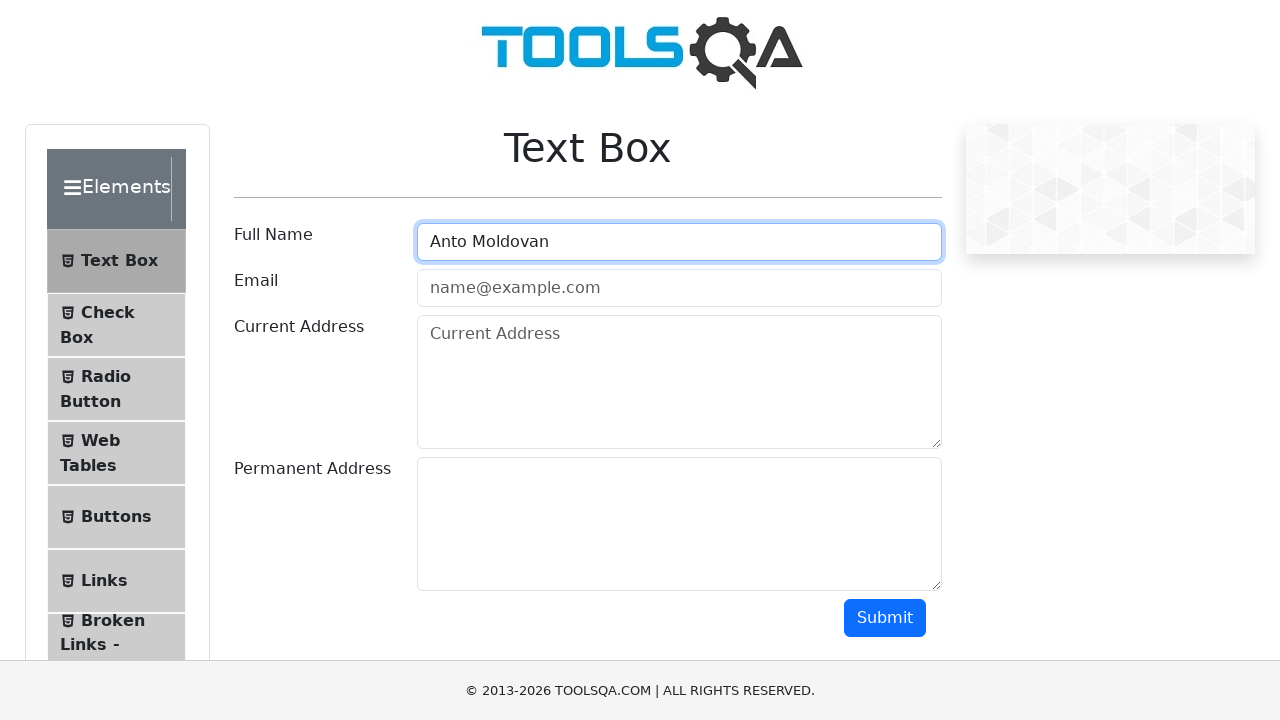

Filled Email field with 'test@gmail.com' on #userEmail
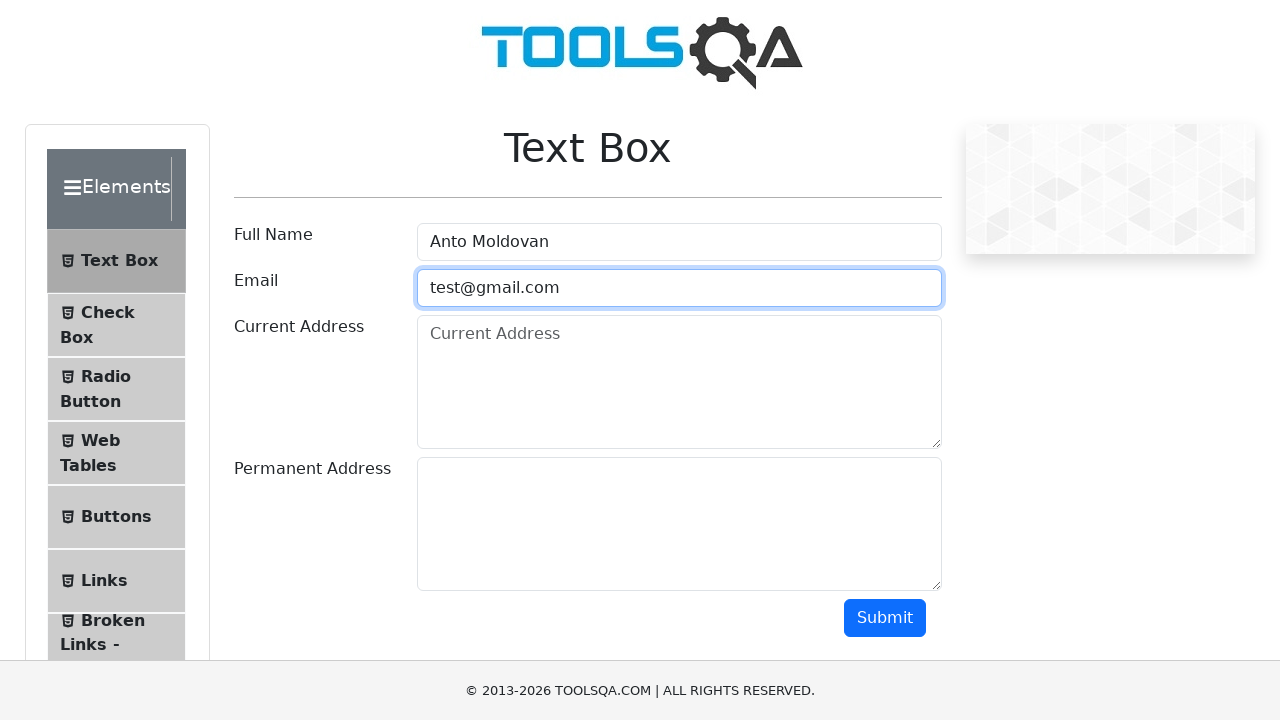

Filled Current Address field with 'Targu Mures' on #currentAddress
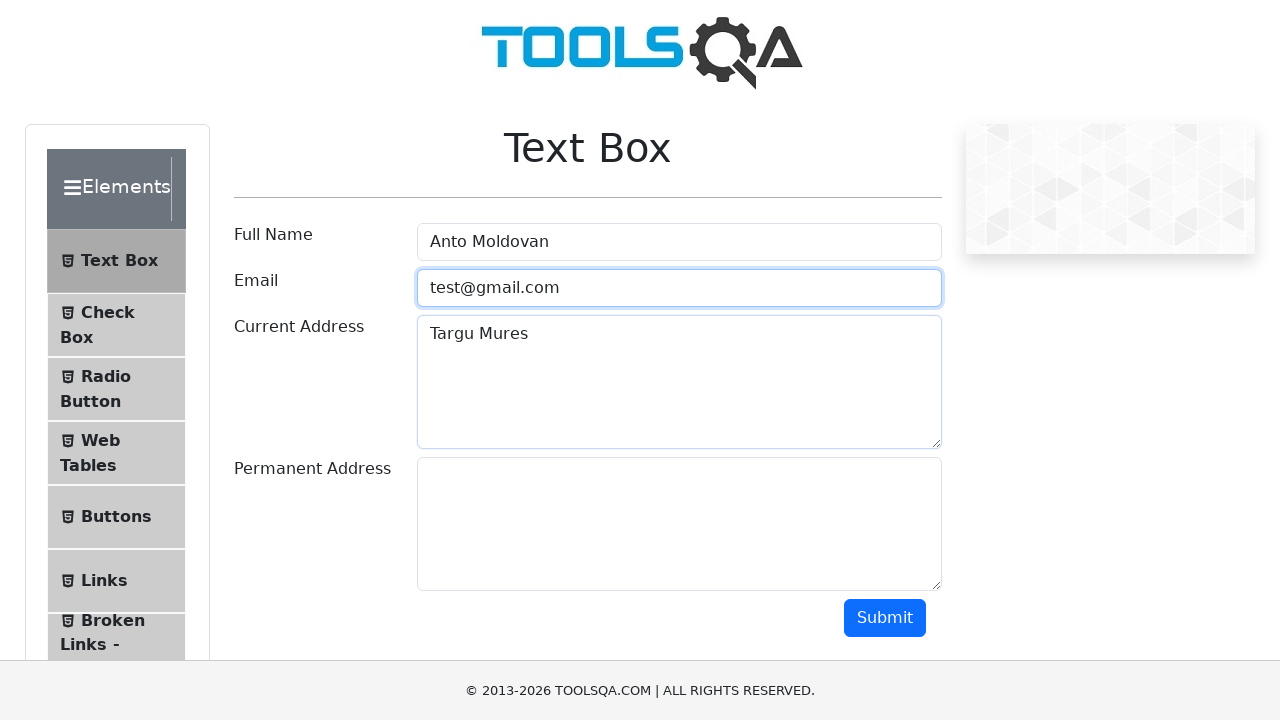

Filled Permanent Address field with 'Marosvasarhely' on #permanentAddress
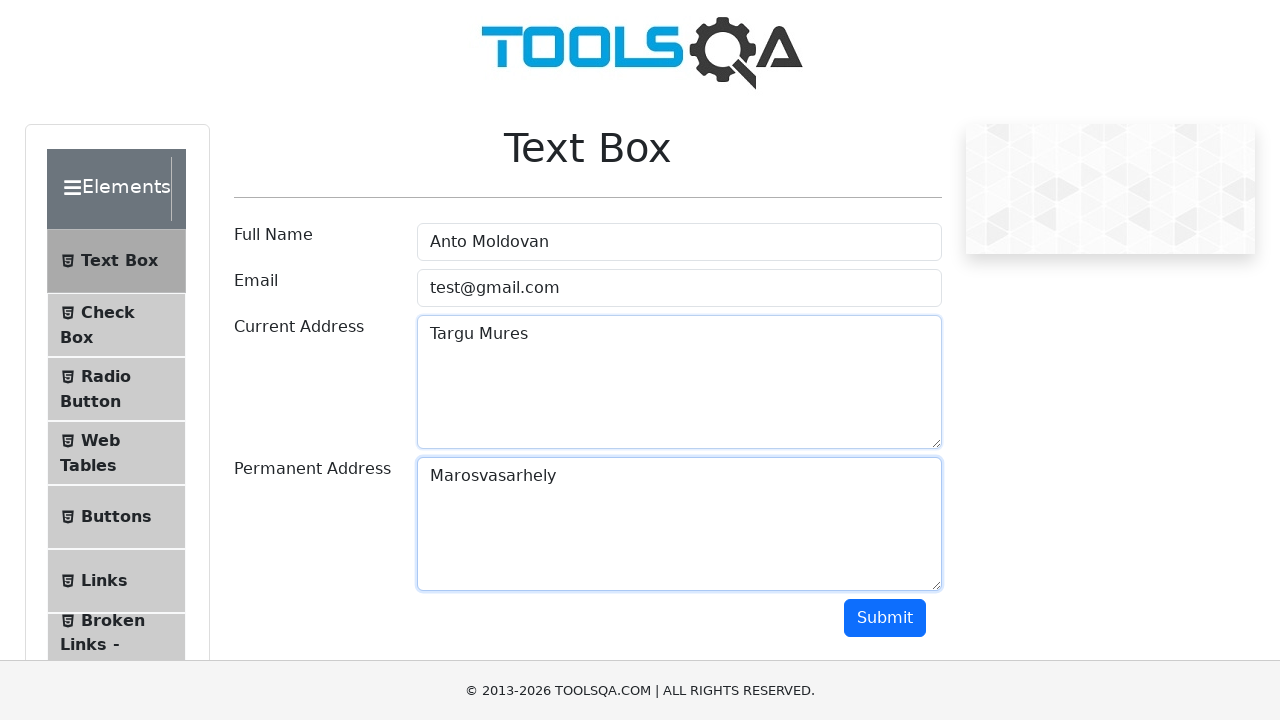

Clicked Submit button to submit the form at (885, 618) on #submit
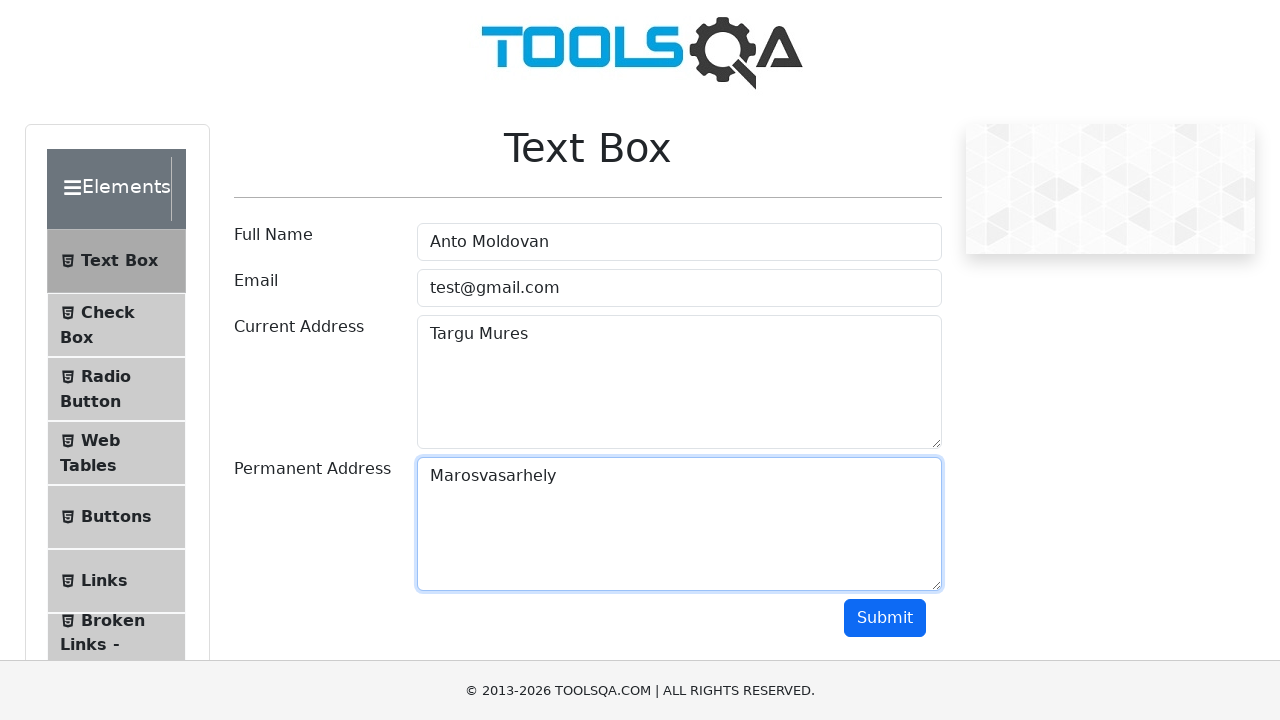

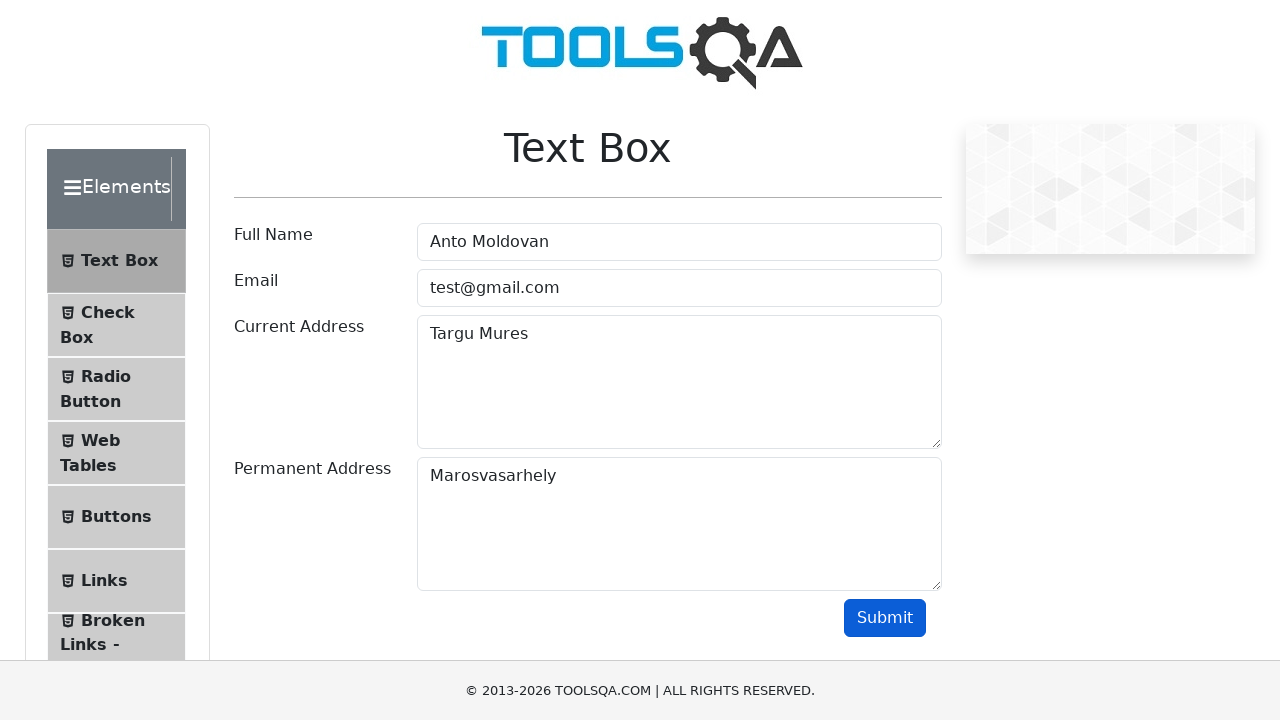